Opens a YouTube video by first searching for it and then navigating to the video URL

Starting URL: https://www.youtube.com/watch?v=dQw4w9WgXcQ

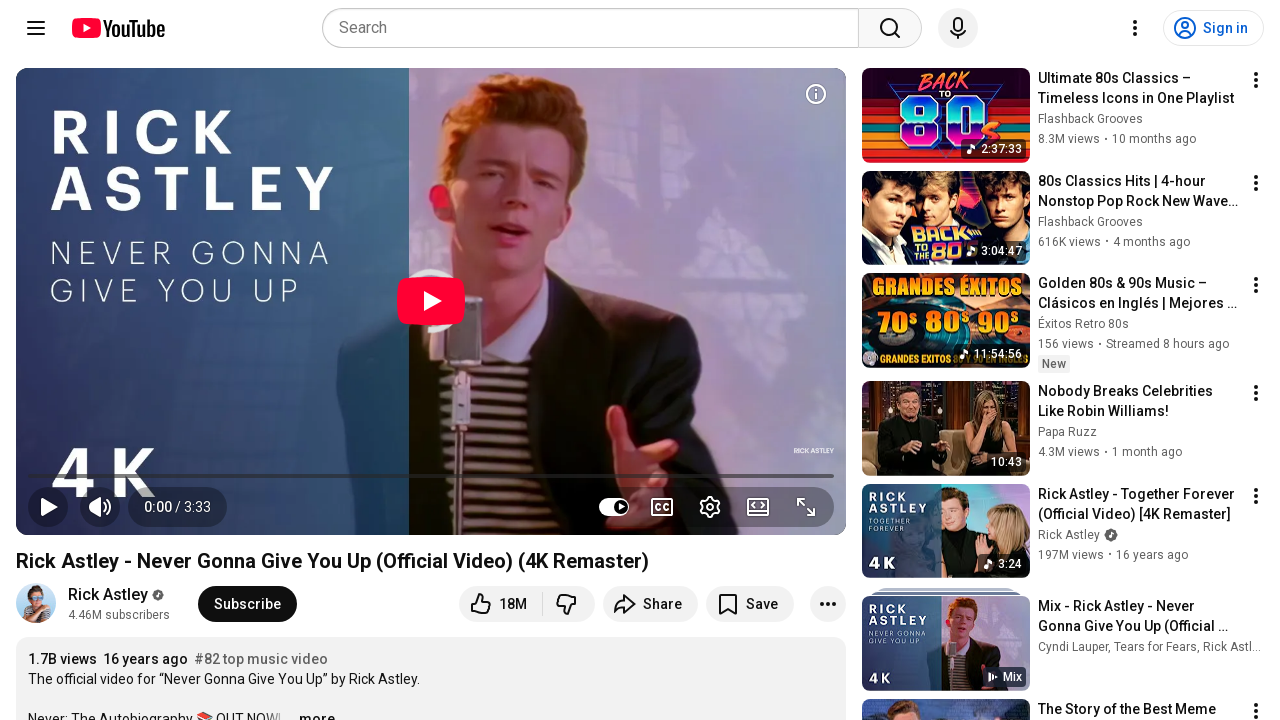

Waited for YouTube video player to load
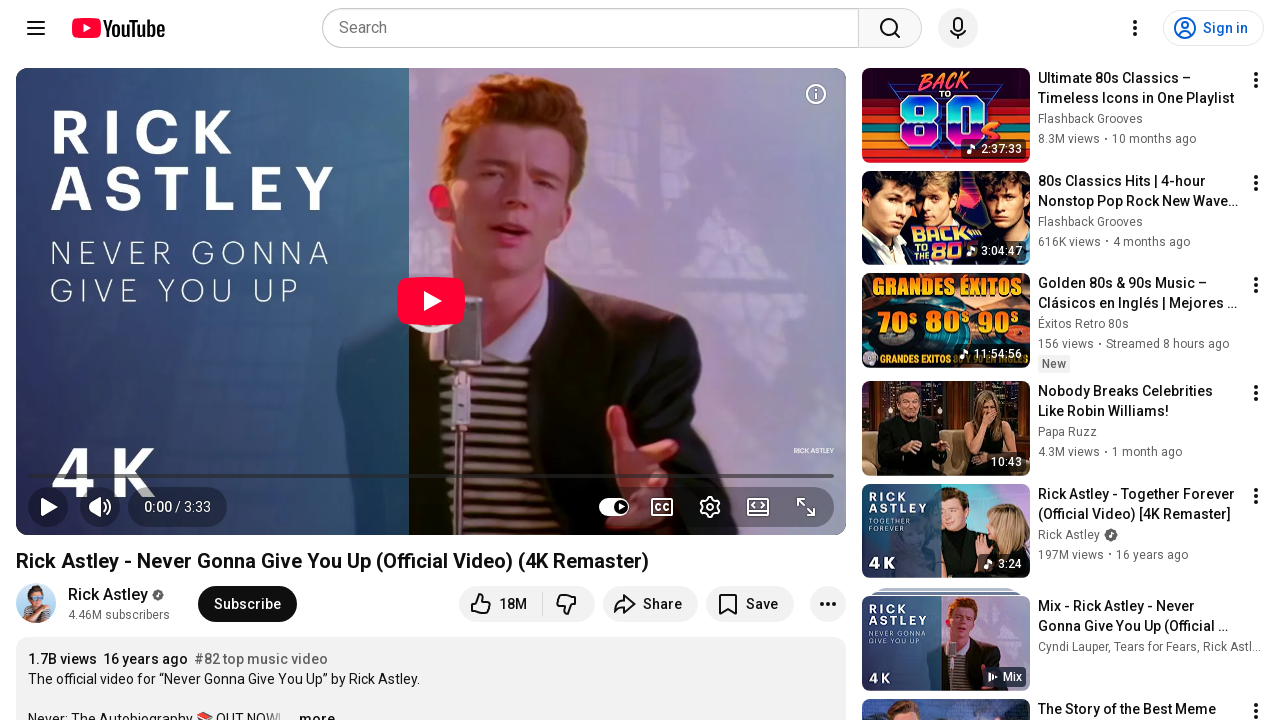

Located play button element
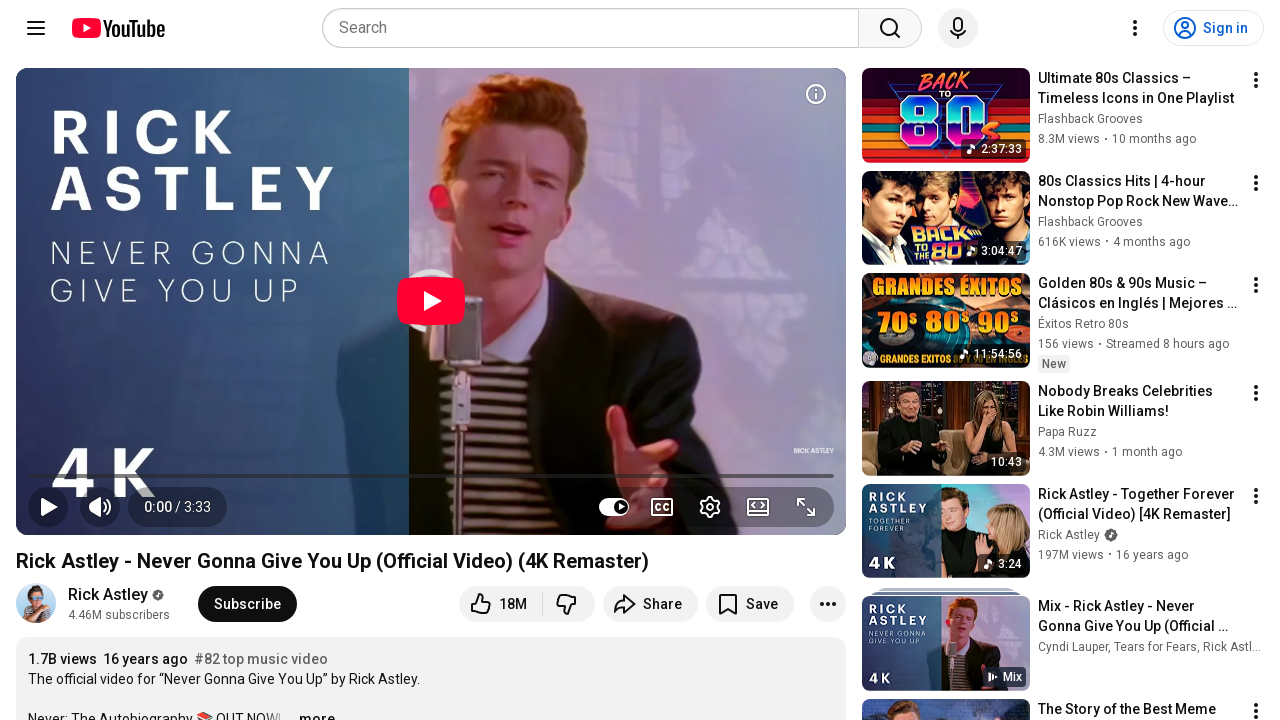

Clicked play button to start video at (48, 507) on button.ytp-play-button[aria-label*='Play']
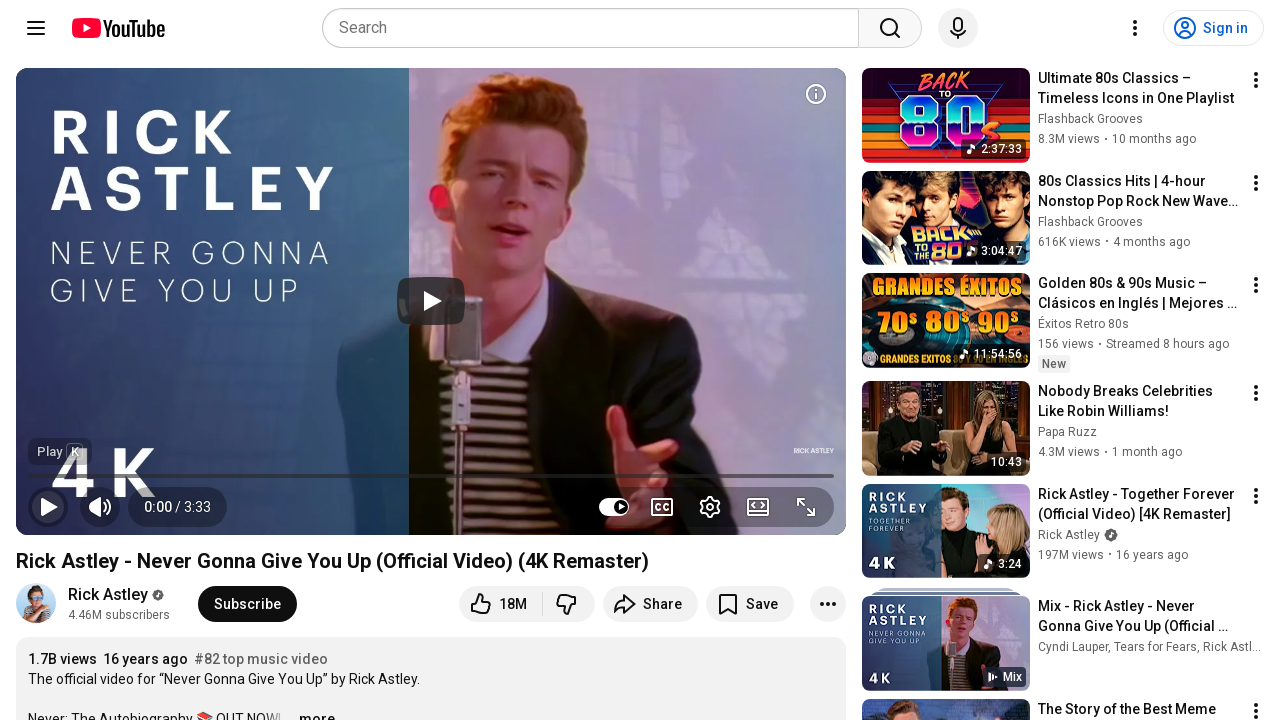

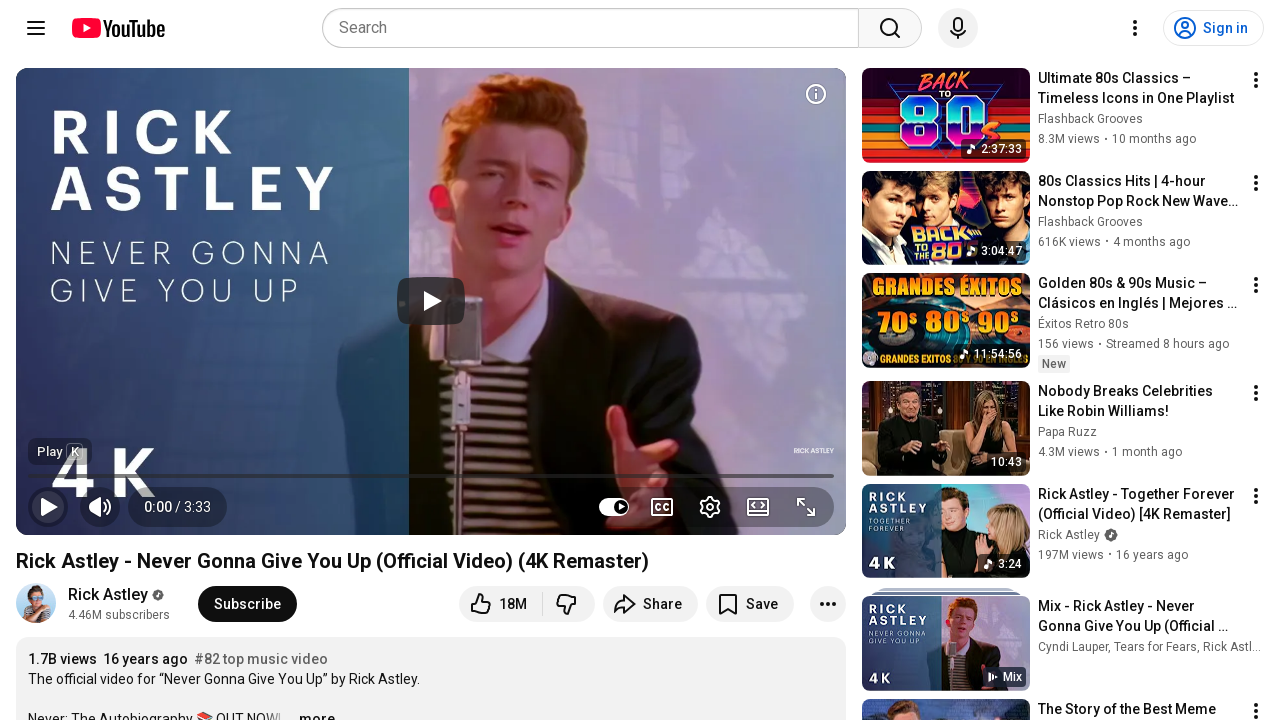